Tests a JavaScript countdown timer by starting, stopping, clearing, setting custom seconds, and resetting the timer

Starting URL: https://testpages.eviltester.com/styled/javascript-countdown-test.html

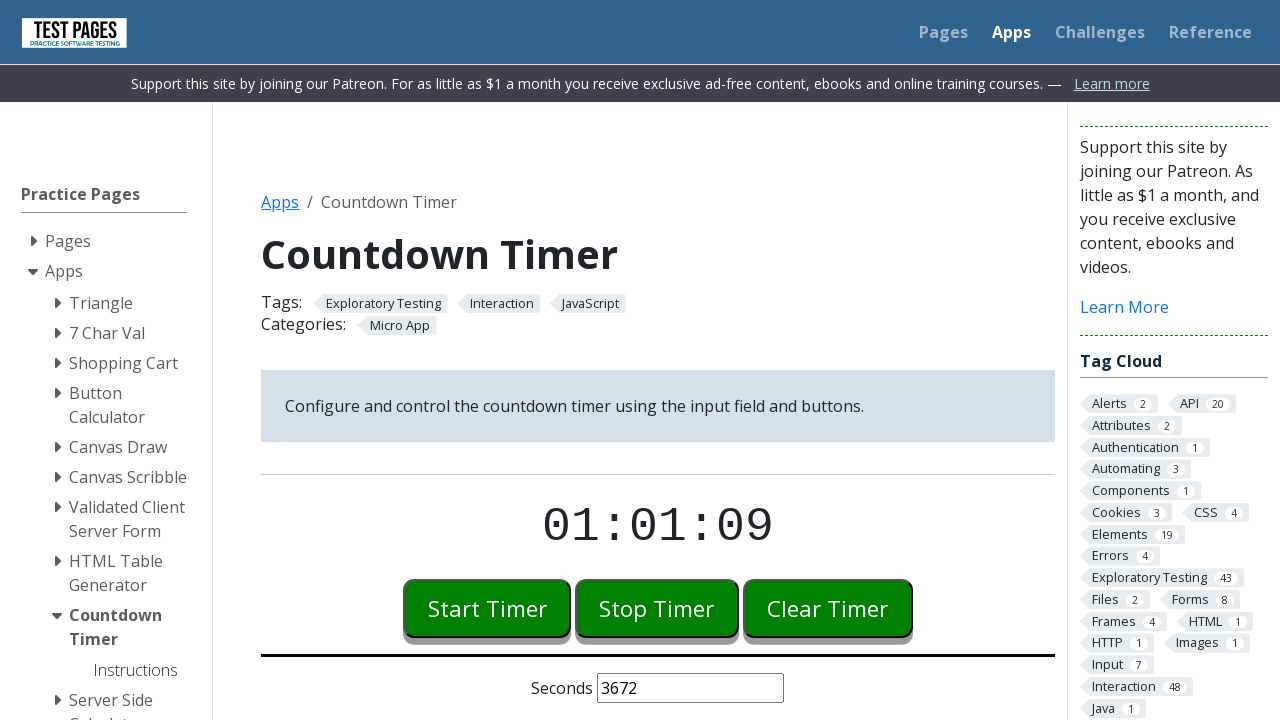

Navigated to JavaScript countdown timer test page
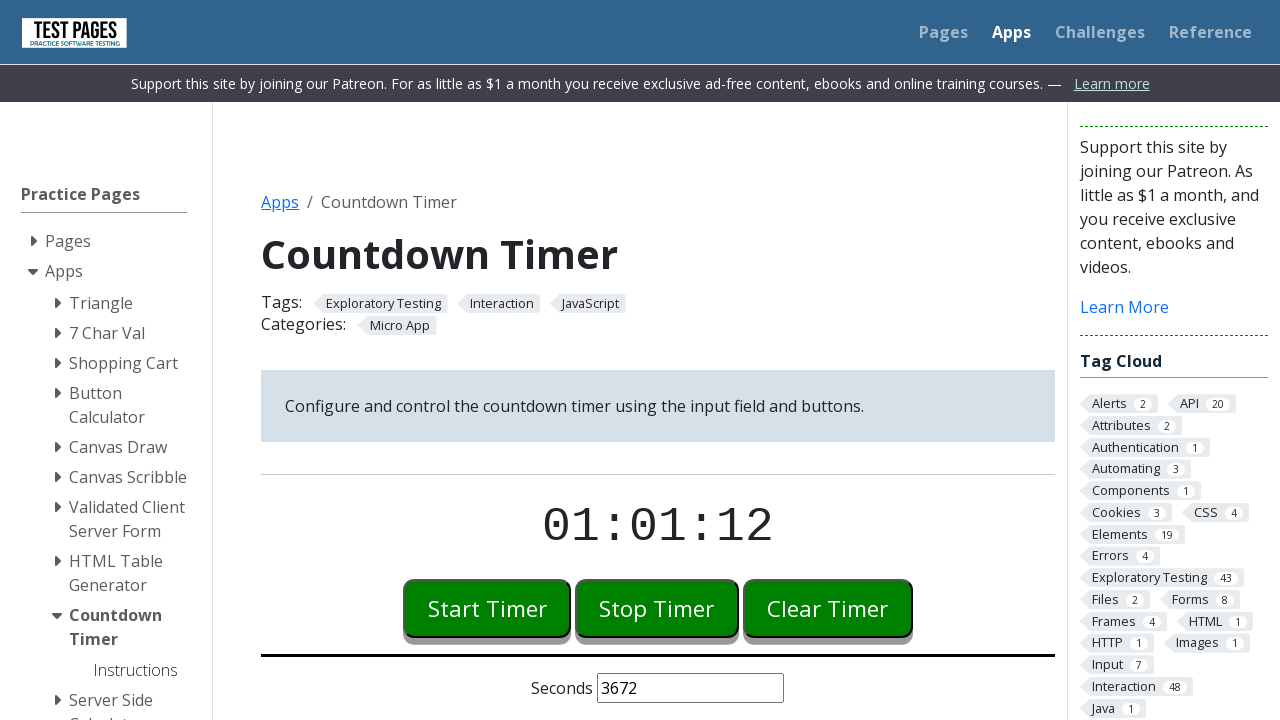

Clicked start timer button at (487, 608) on #start-timer
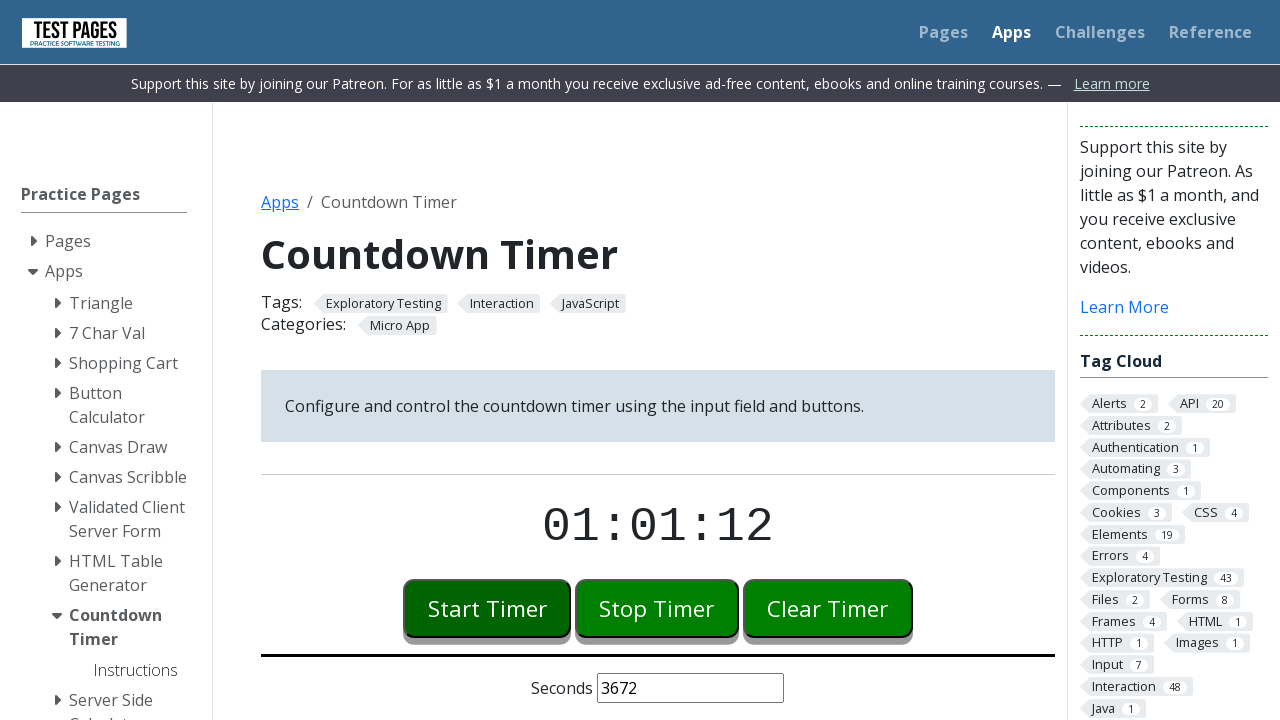

Waited 5 seconds for timer to count down
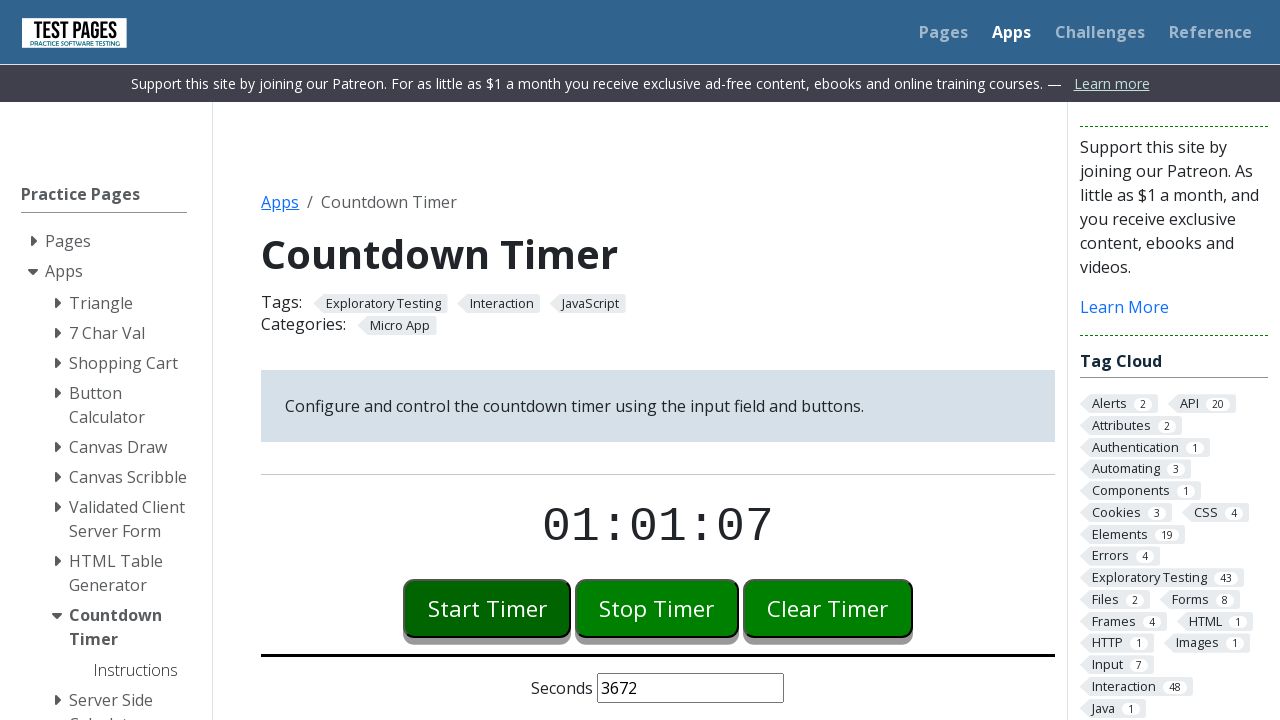

Clicked stop timer button at (657, 608) on #stop-timer
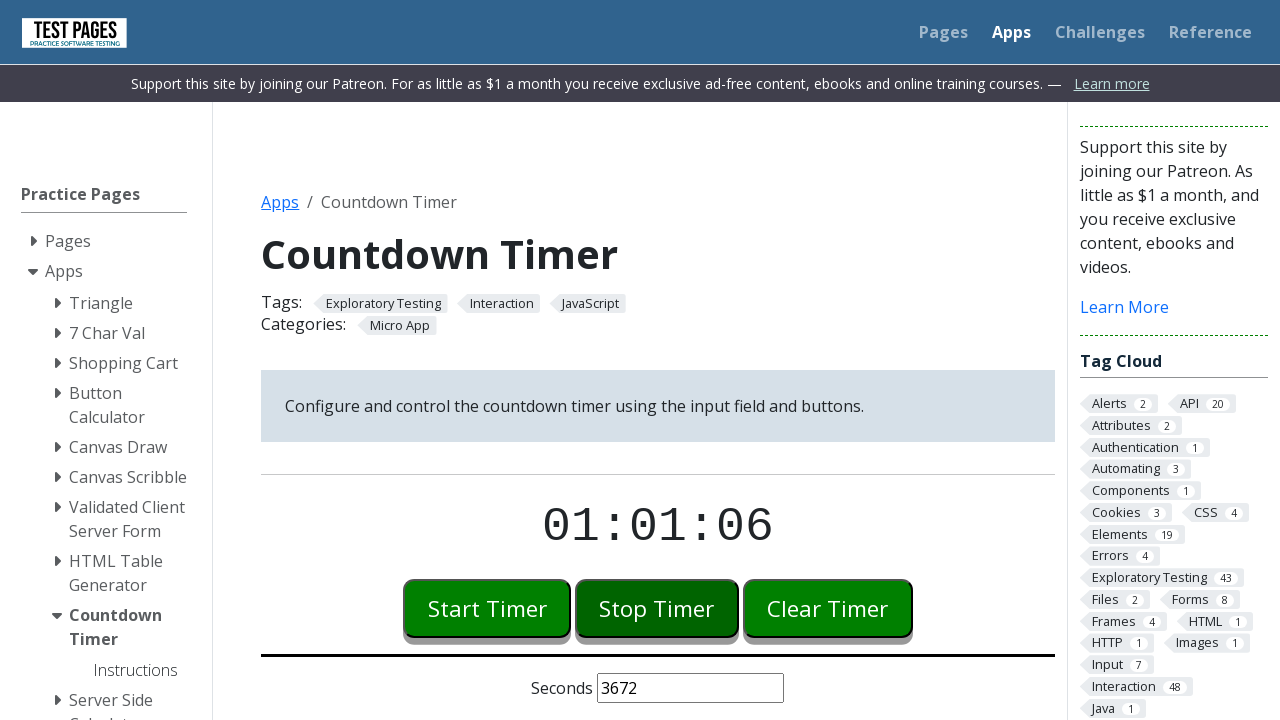

Waited 5 seconds after stopping timer
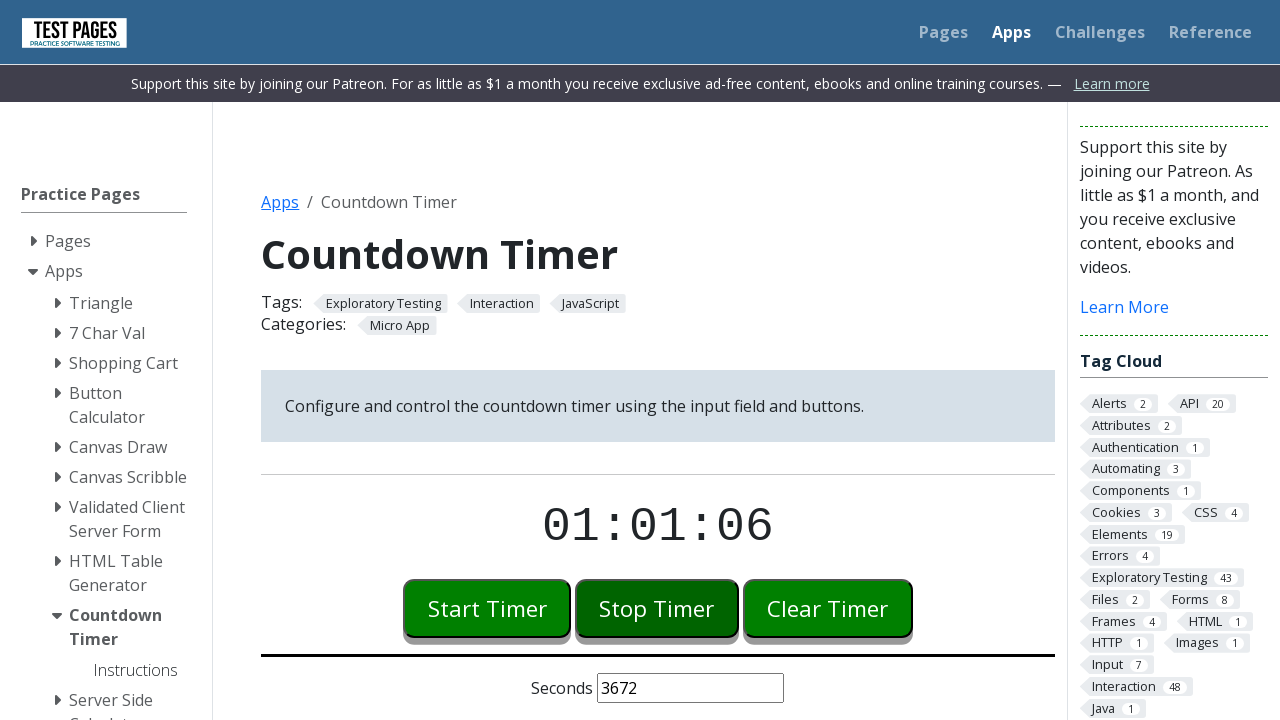

Clicked clear timer button at (828, 608) on #clear-timer
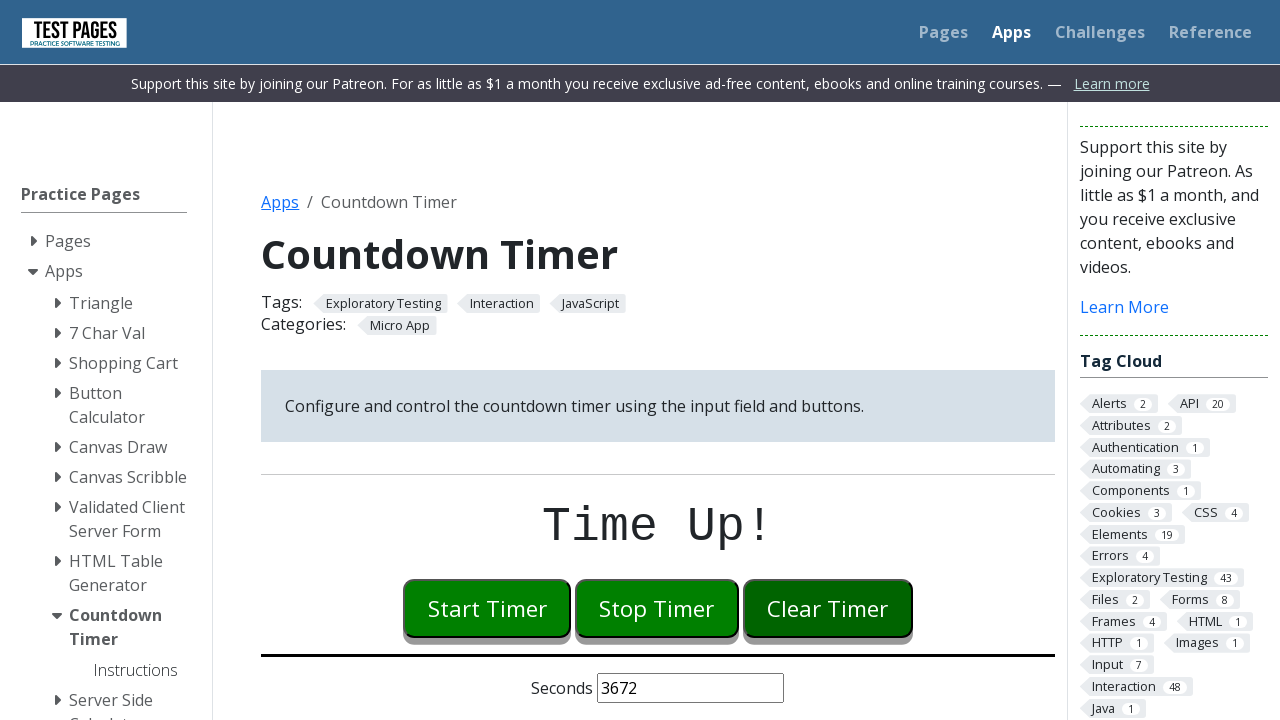

Waited 5 seconds after clearing timer
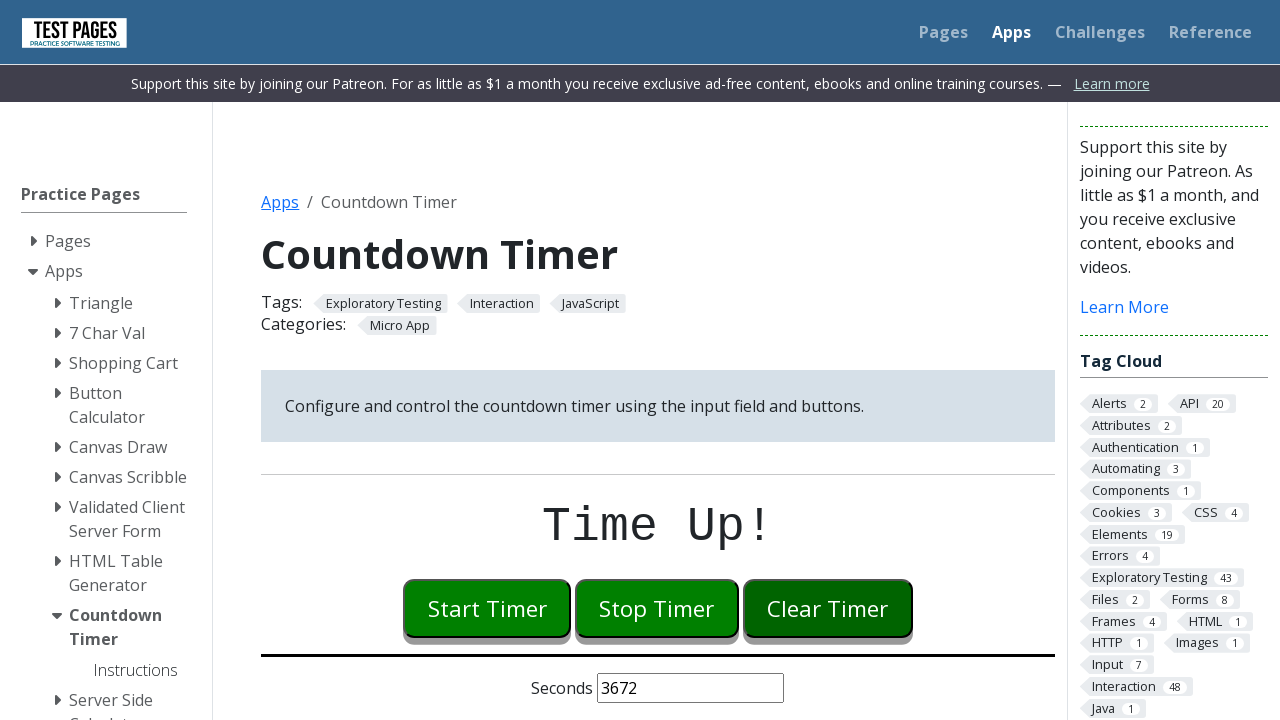

Filled timer seconds field with custom value '20' on #timer-seconds
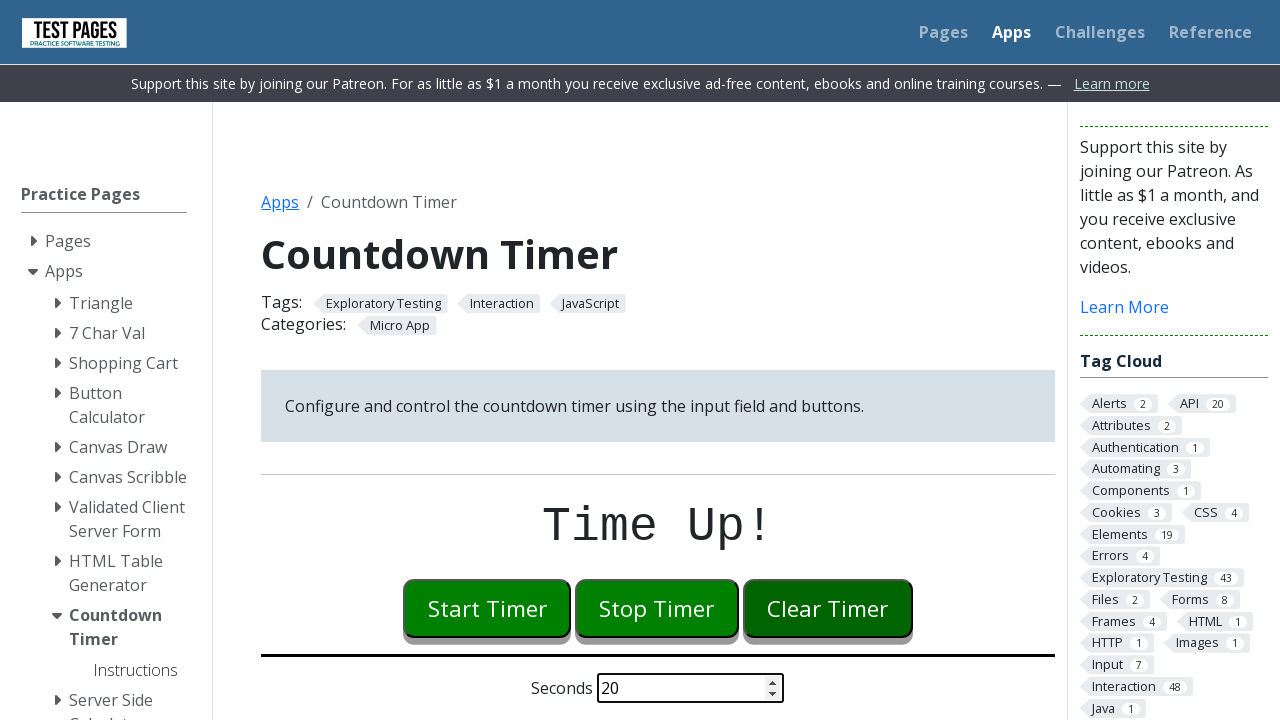

Waited 5 seconds after entering custom seconds value
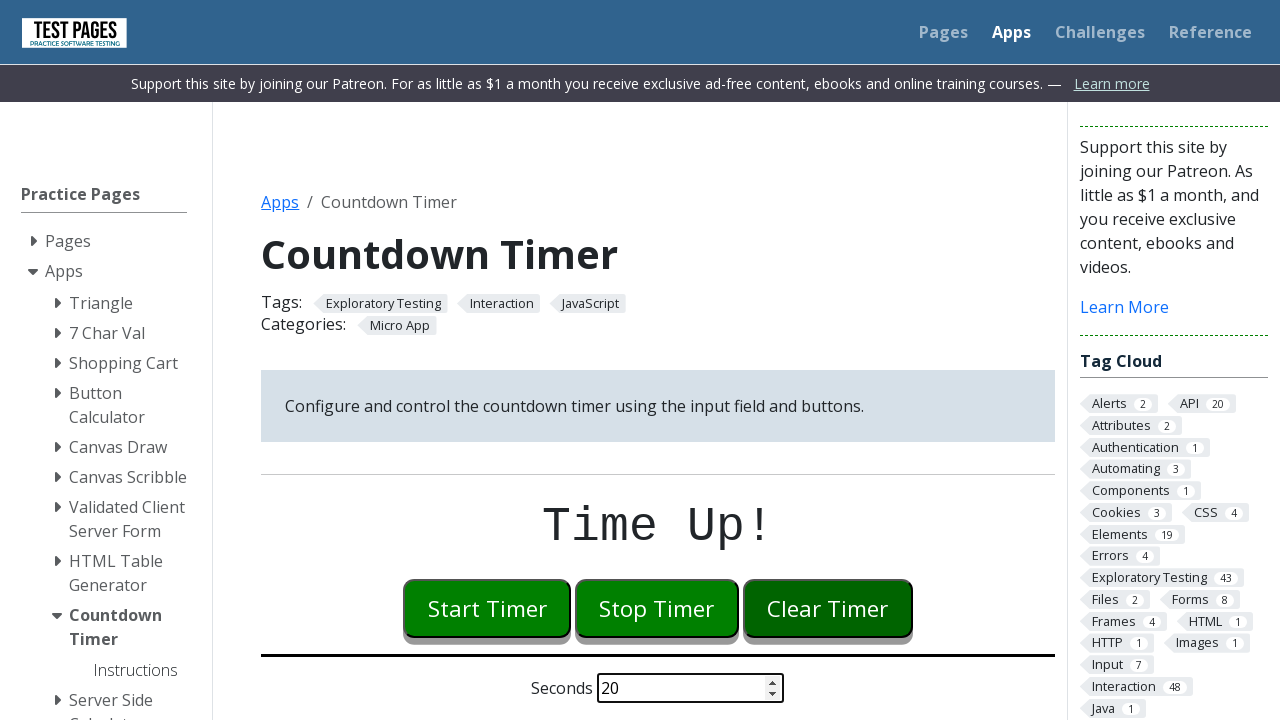

Clicked reset timer button at (658, 361) on #reset-timer
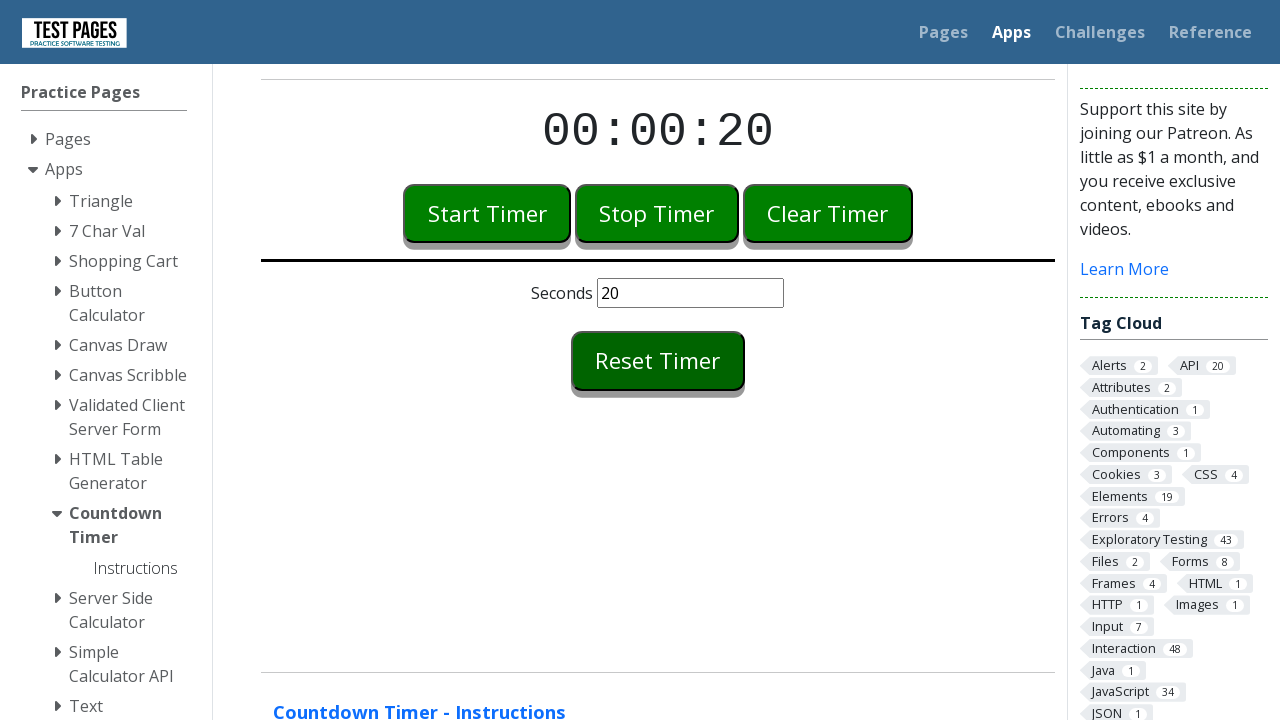

Waited 5 seconds after resetting timer
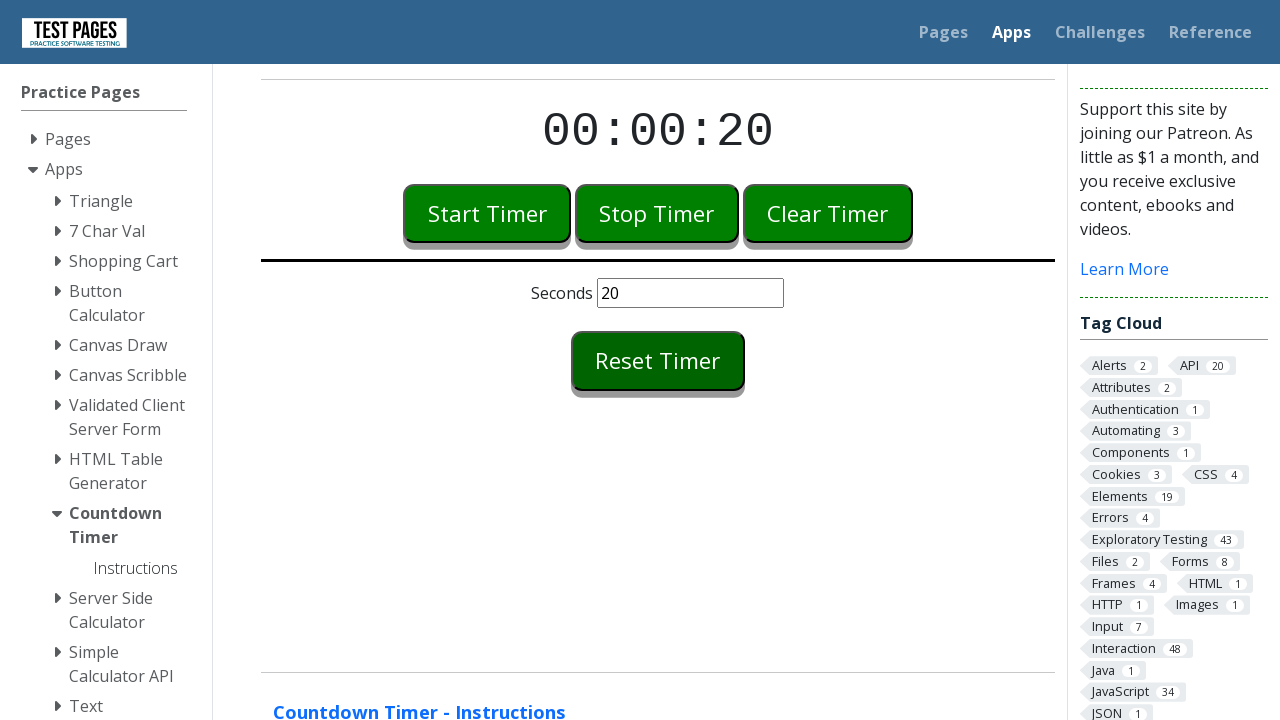

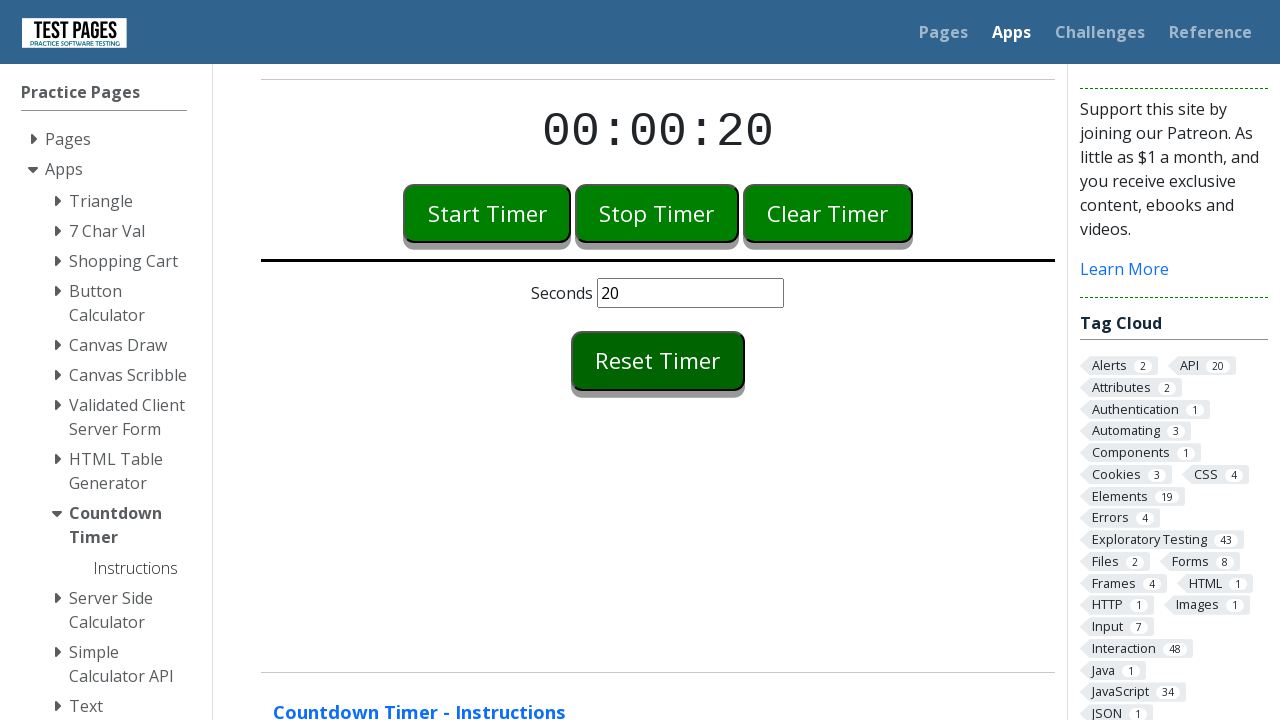